Navigates to YouTube homepage and maximizes the browser window

Starting URL: https://www.youtube.com/

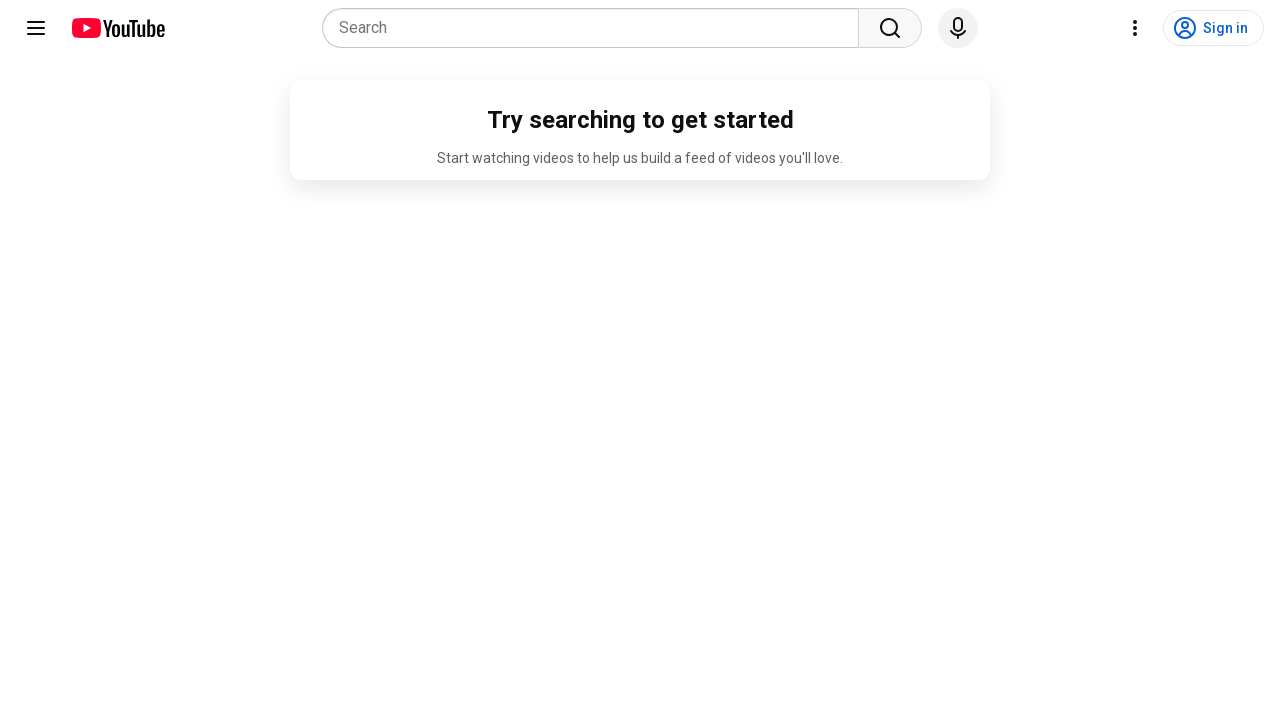

Navigated to YouTube homepage
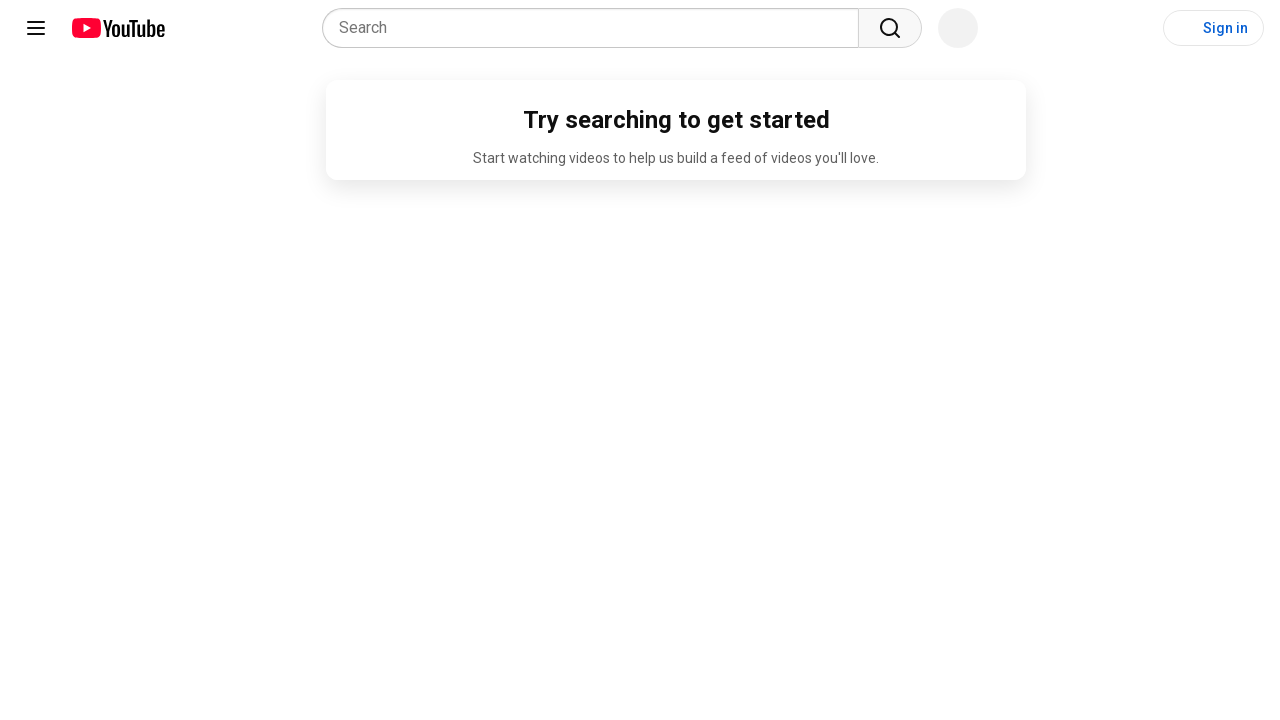

Maximized browser window to 1920x1080
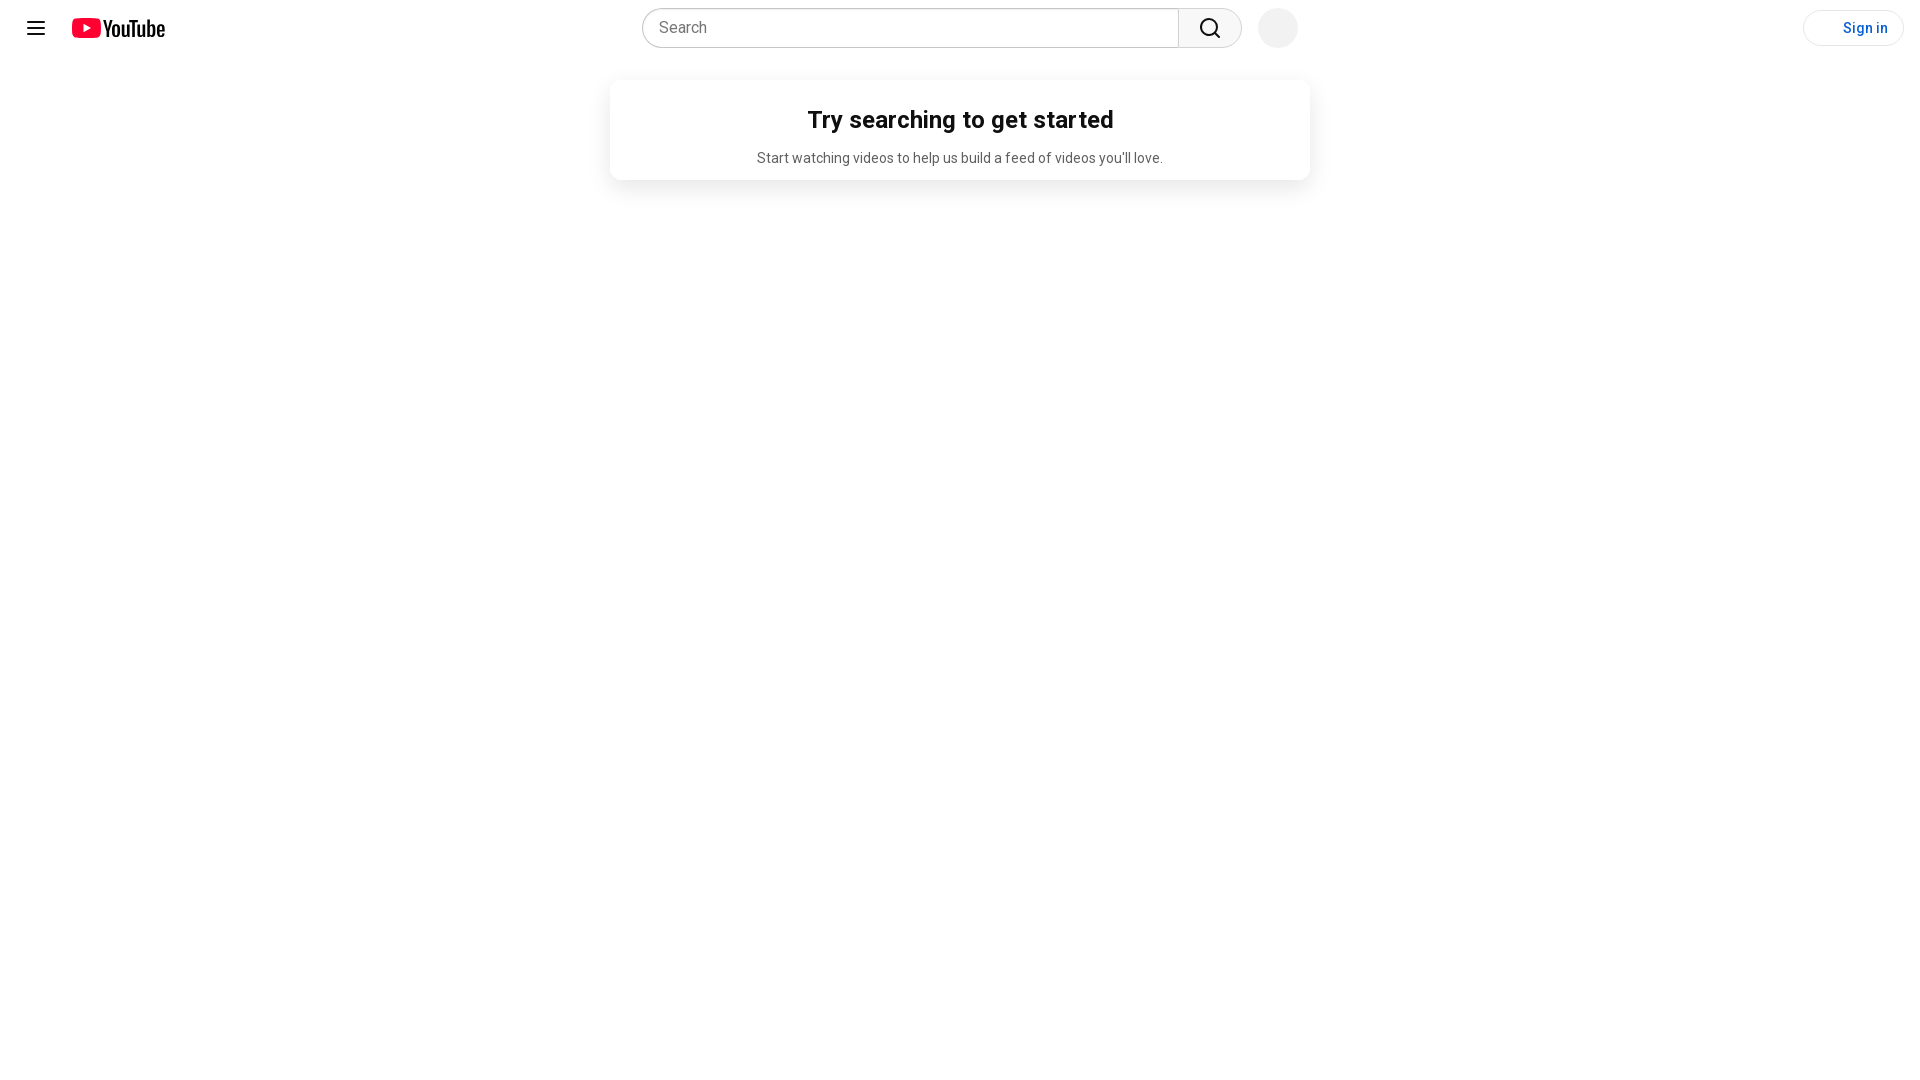

Page loaded successfully (domcontentloaded event fired)
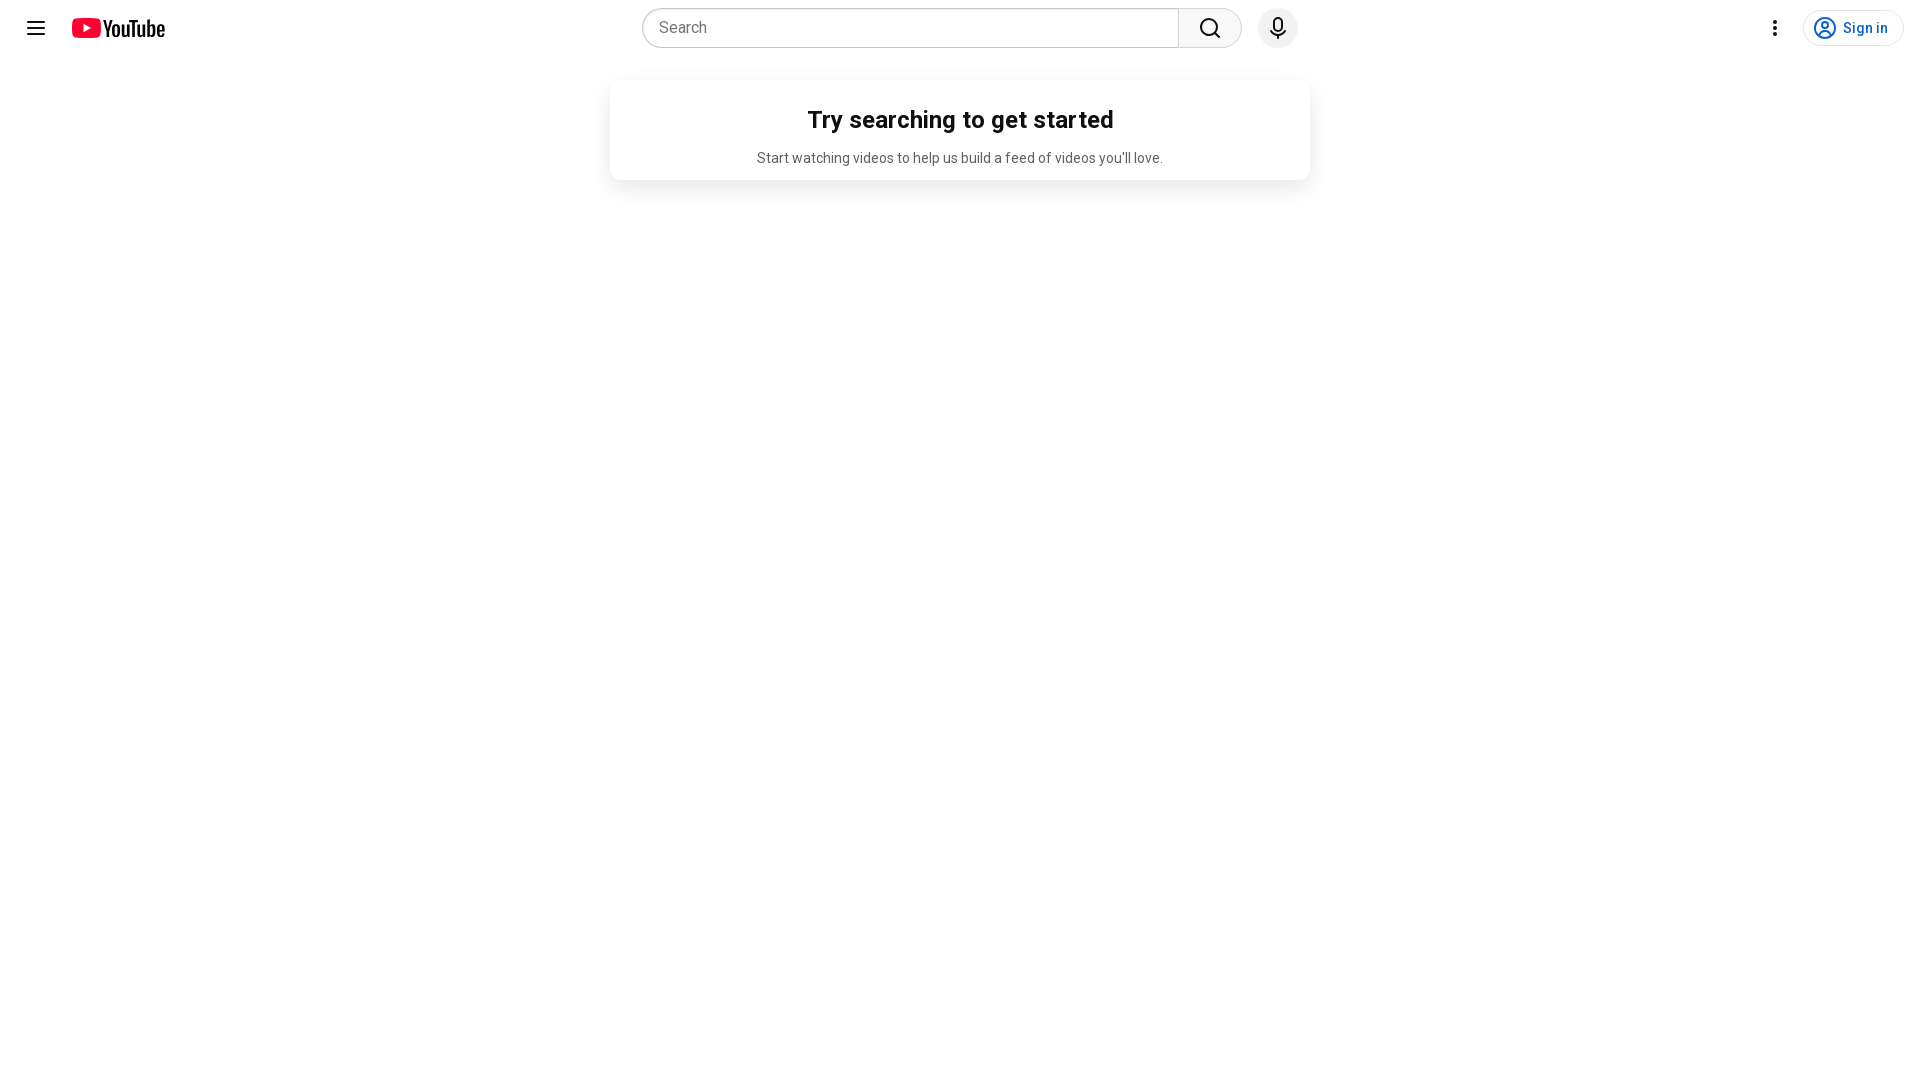

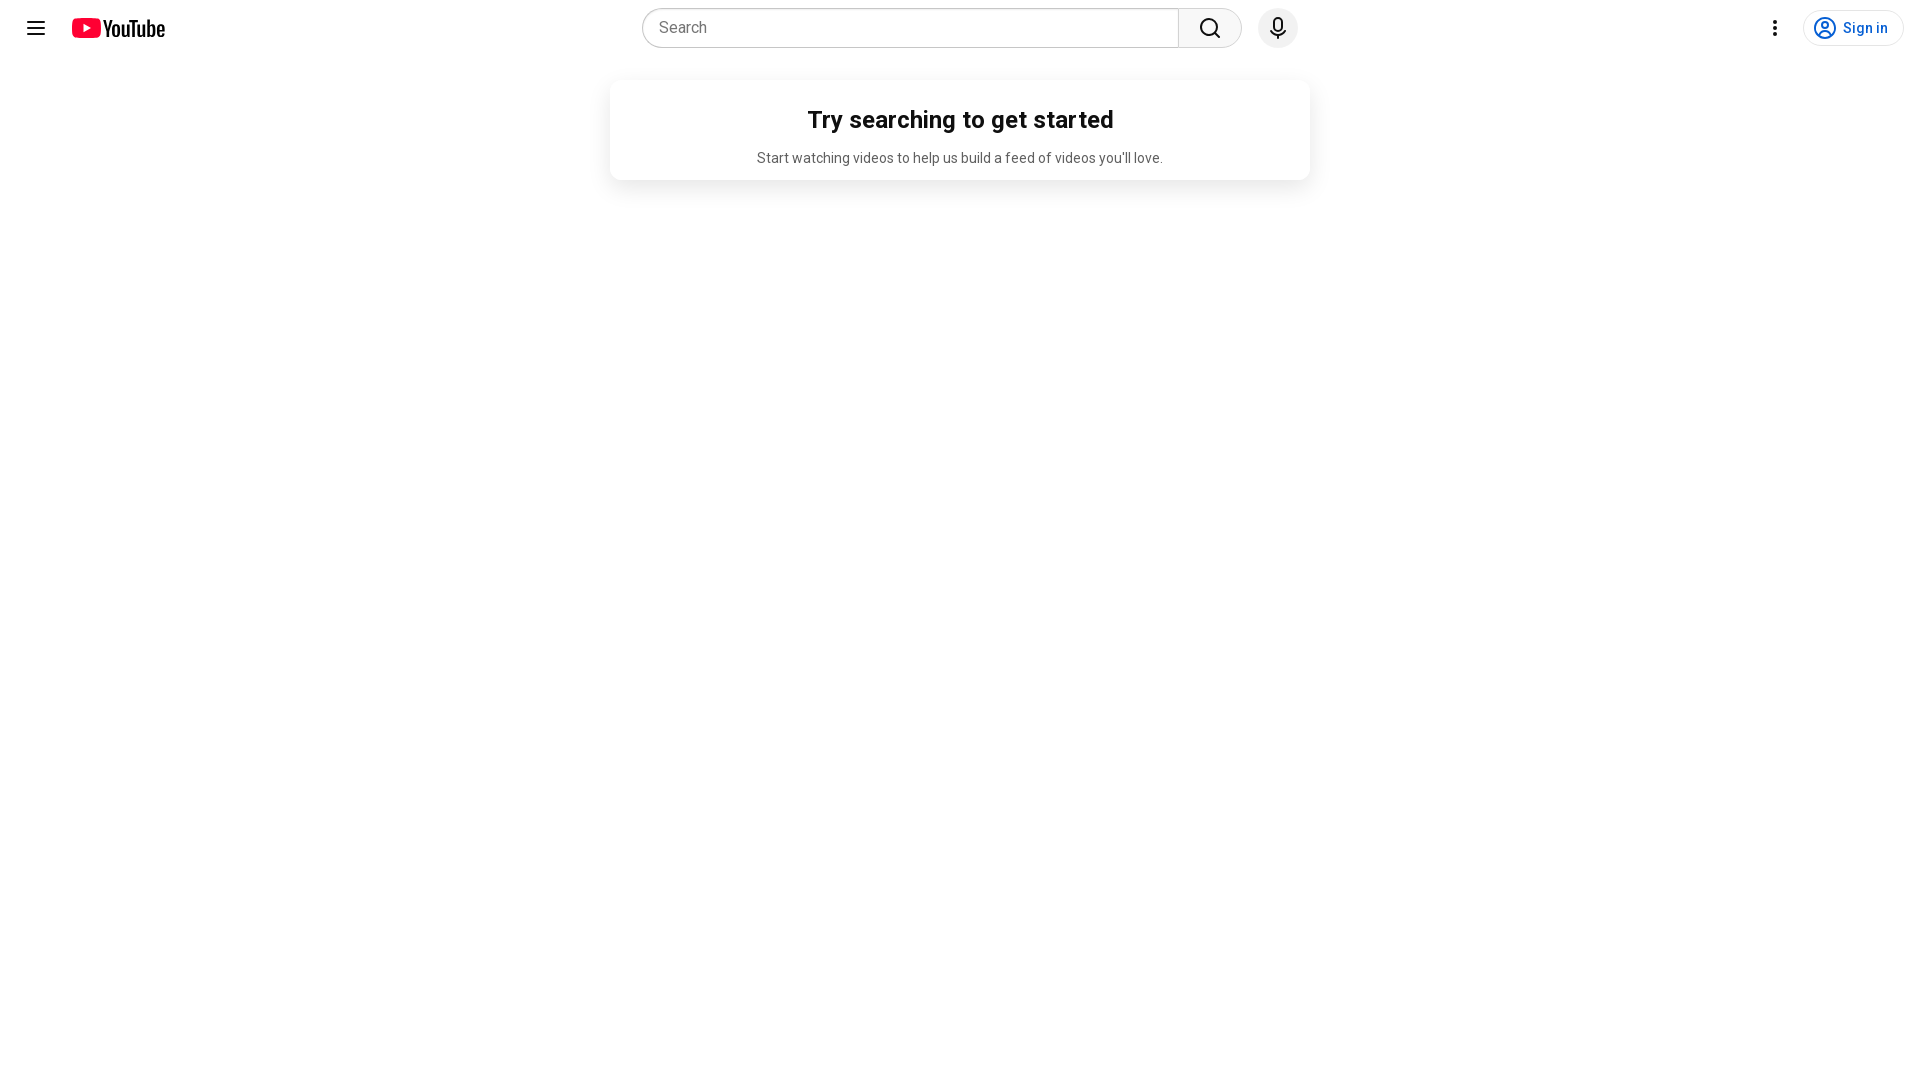